Tests iframe interaction by switching to a frame, clicking a button inside it, handling an alert, and typing in the main page

Starting URL: https://wcaquino.me/selenium/componentes.html

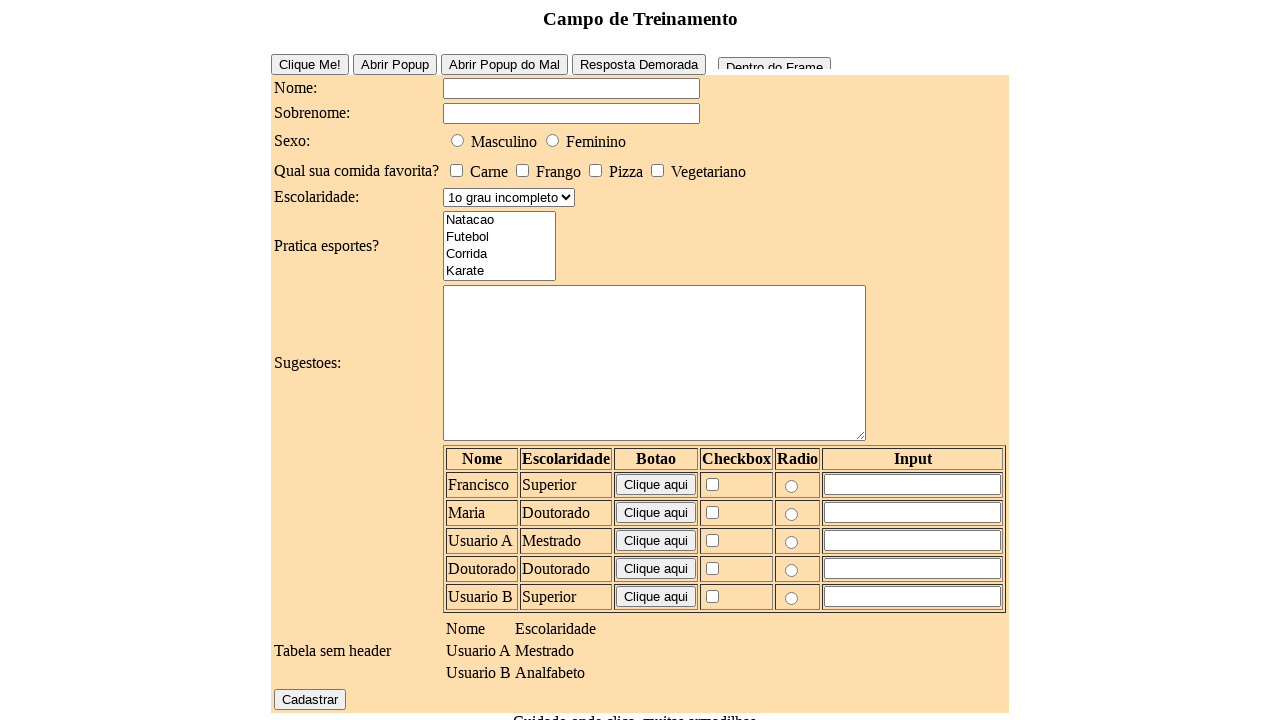

Set up dialog handler to accept alerts
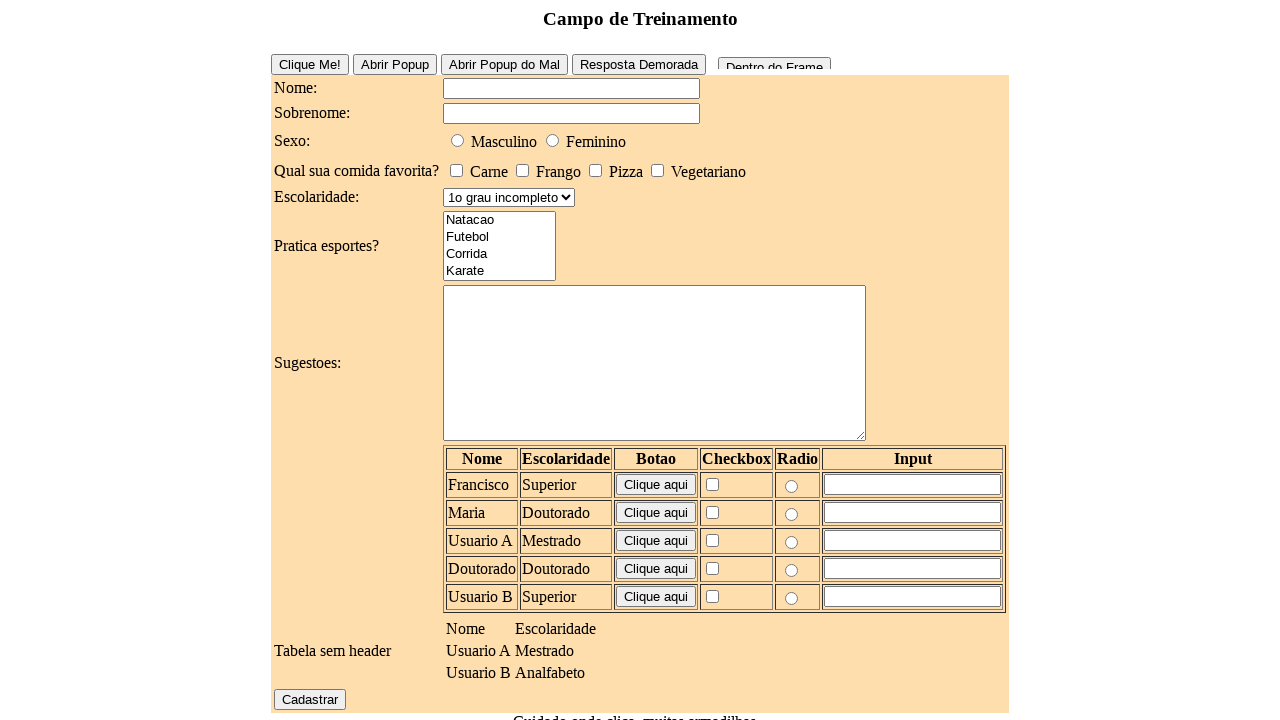

Retrieved frame 'frame1'
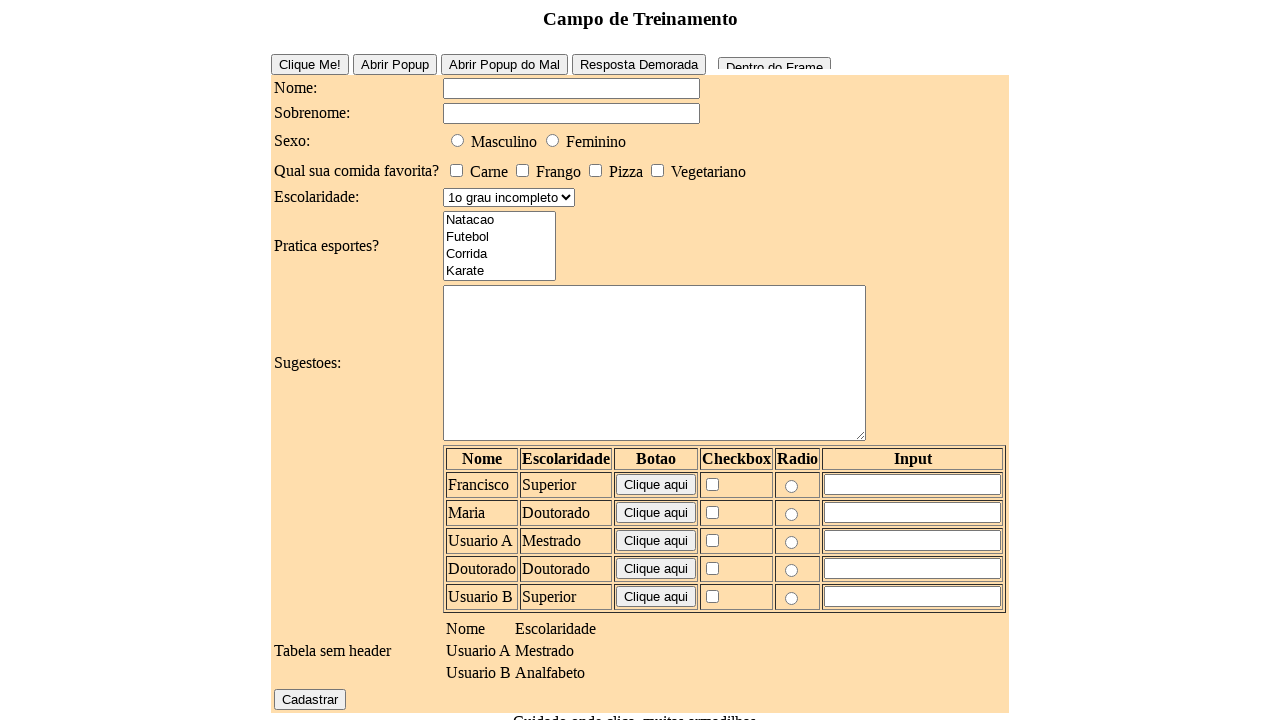

Clicked button inside iframe at (774, 59) on #frameButton
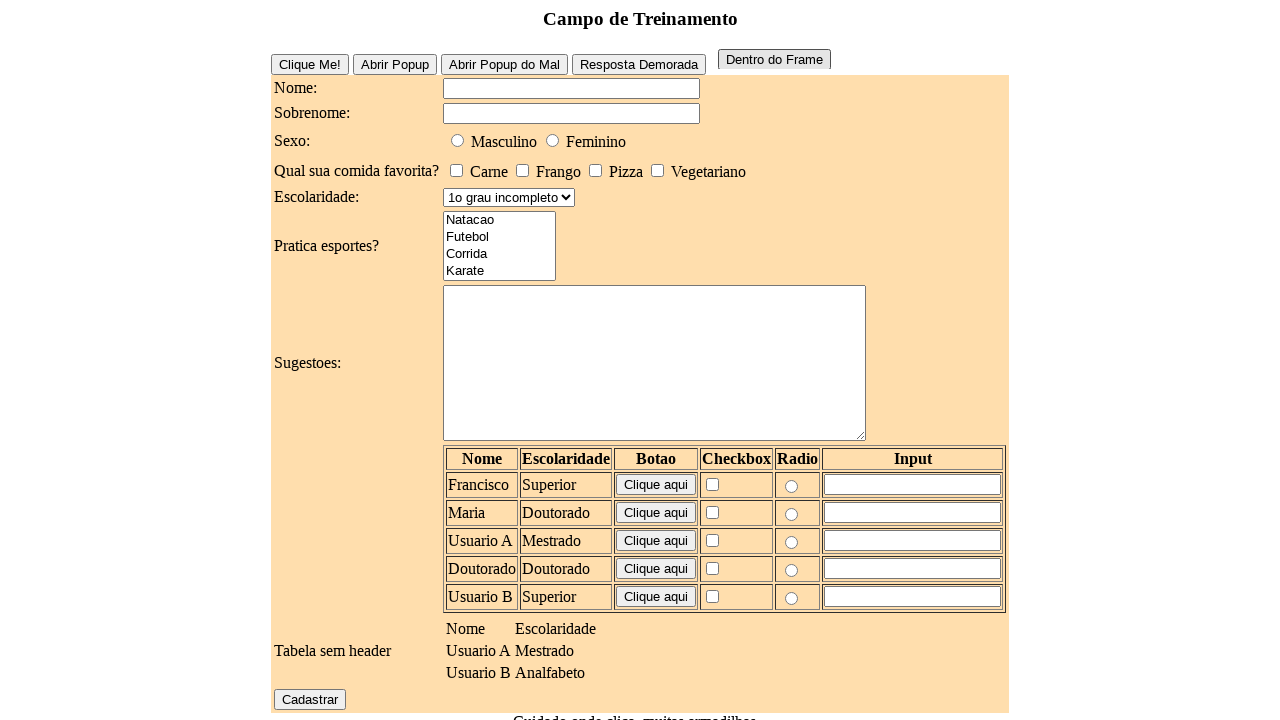

Waited 500ms for alert to be handled
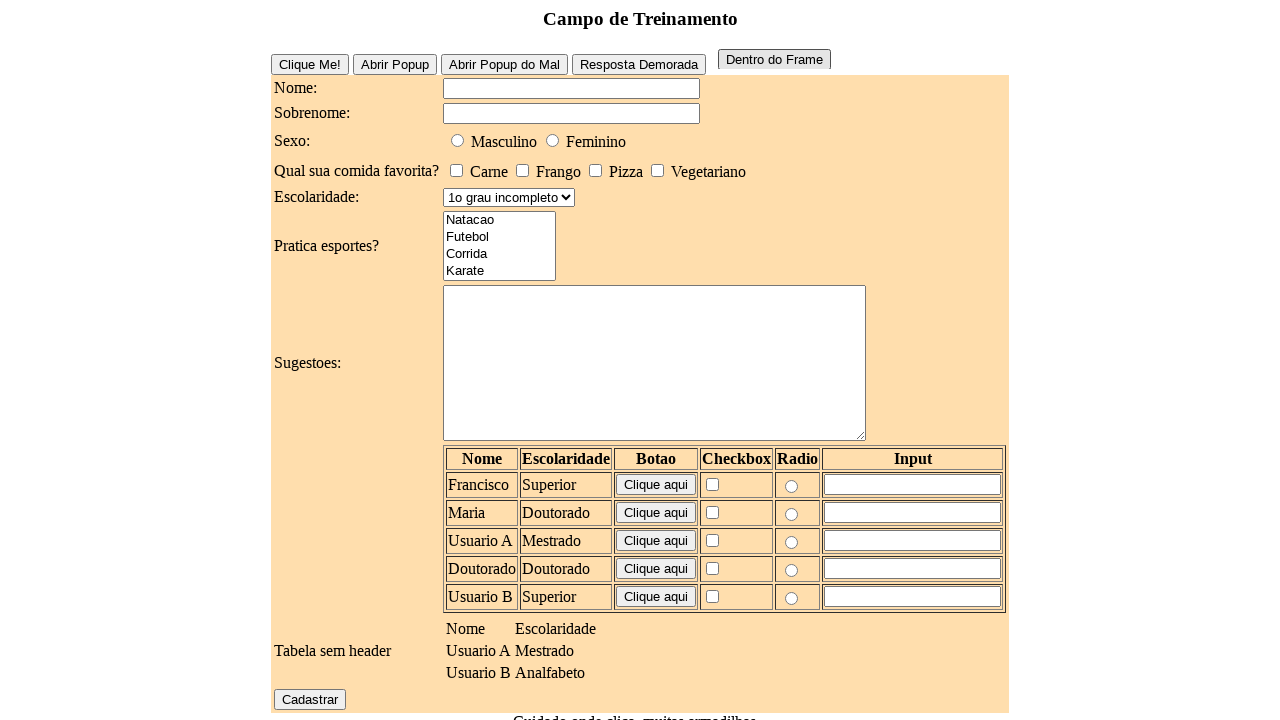

Filled name field with 'Frame OK!' in main page on #elementosForm\:nome
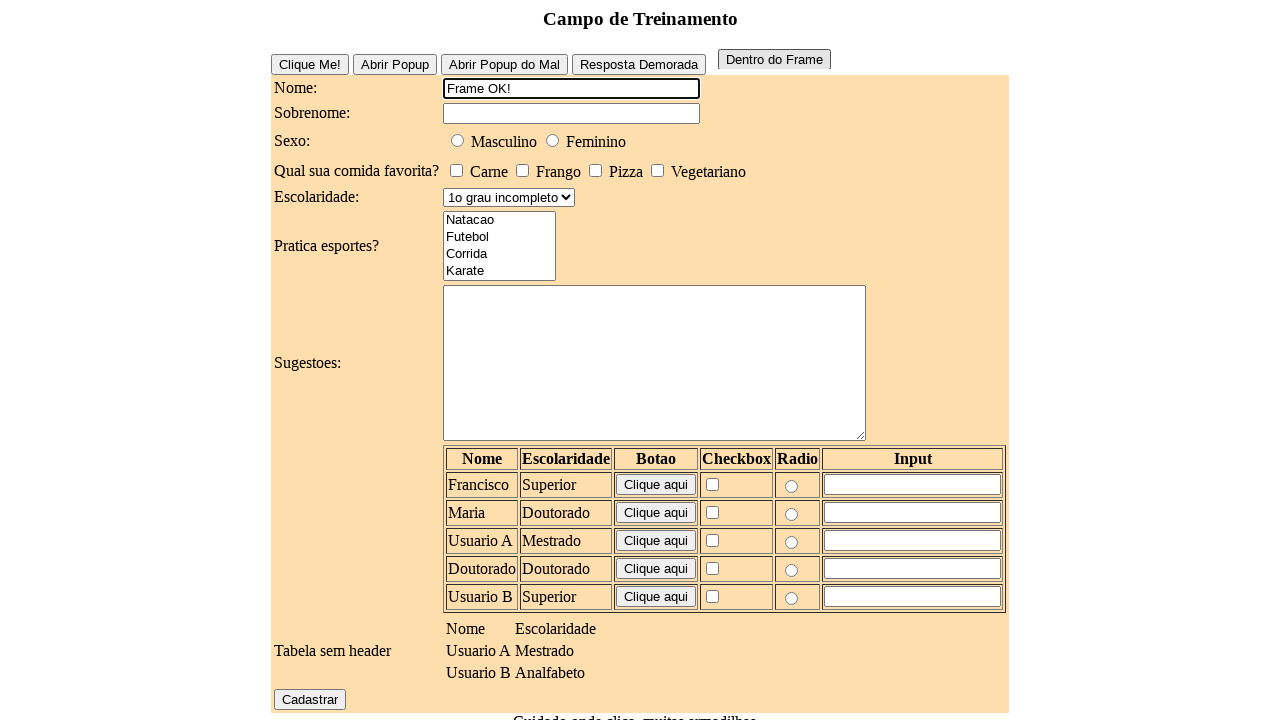

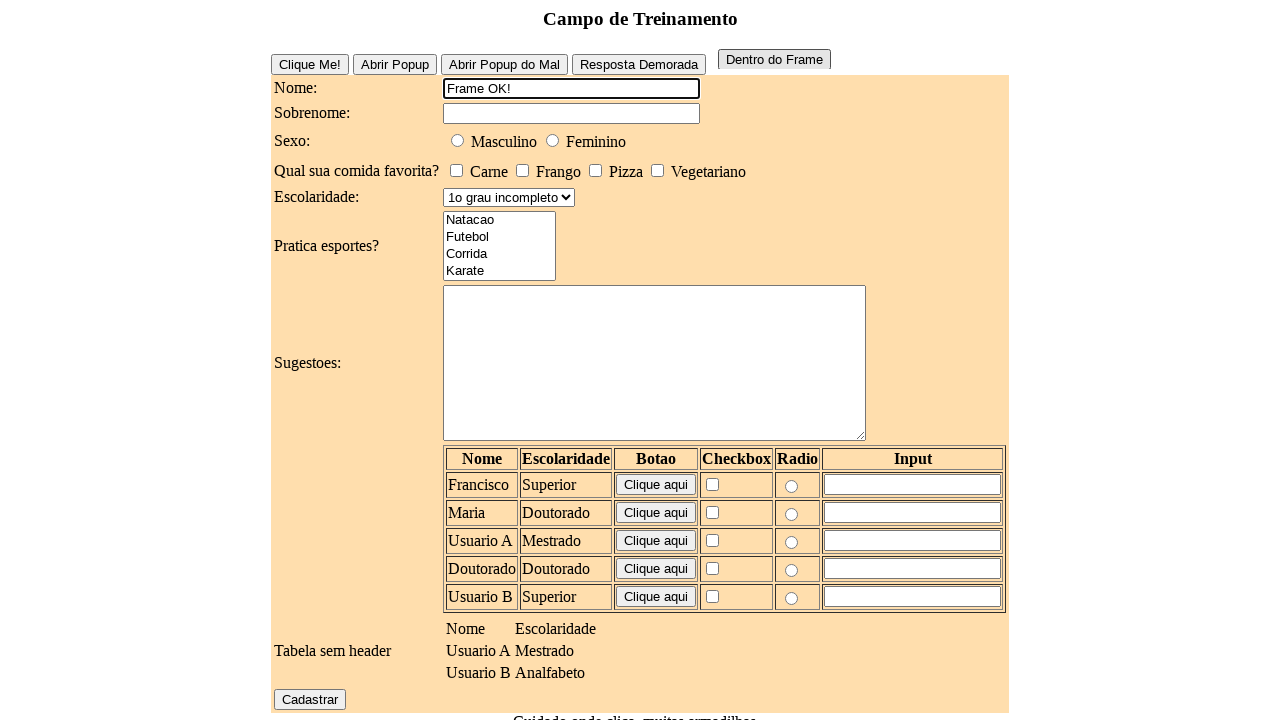